Tests a webpage by loading it at multiple viewport resolutions (1920x1080, 1366x768, 1536x864) to verify the page renders correctly at different screen sizes.

Starting URL: https://www.getcalley.com/best-auto-dialer-app/

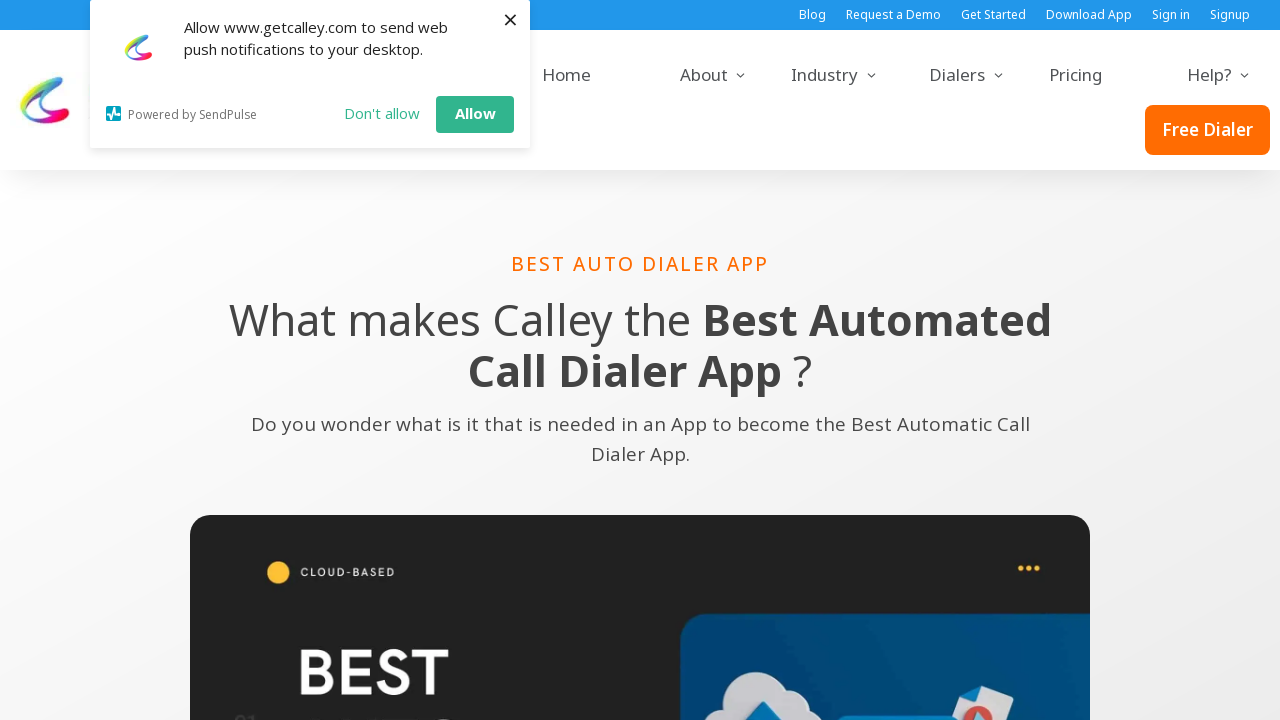

Set viewport size to 1920x1080
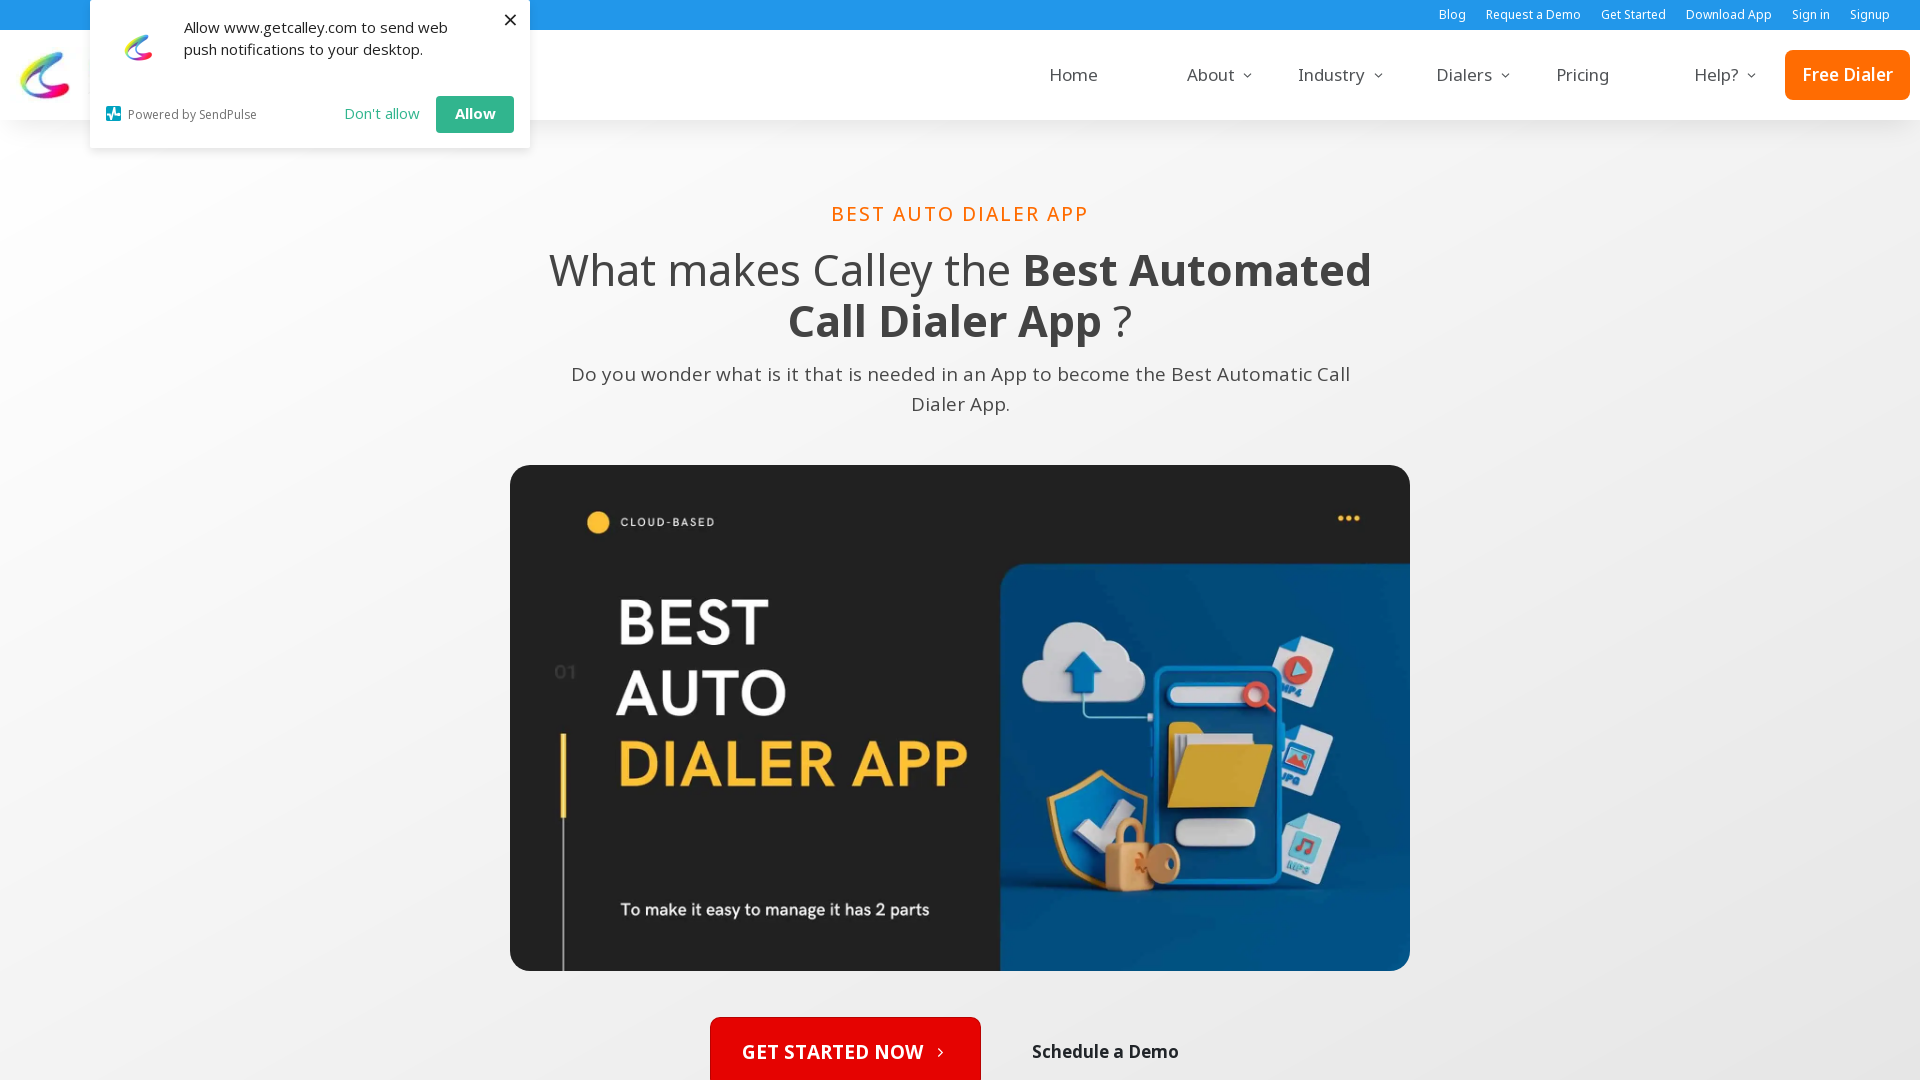

Reloaded page at 1920x1080 resolution
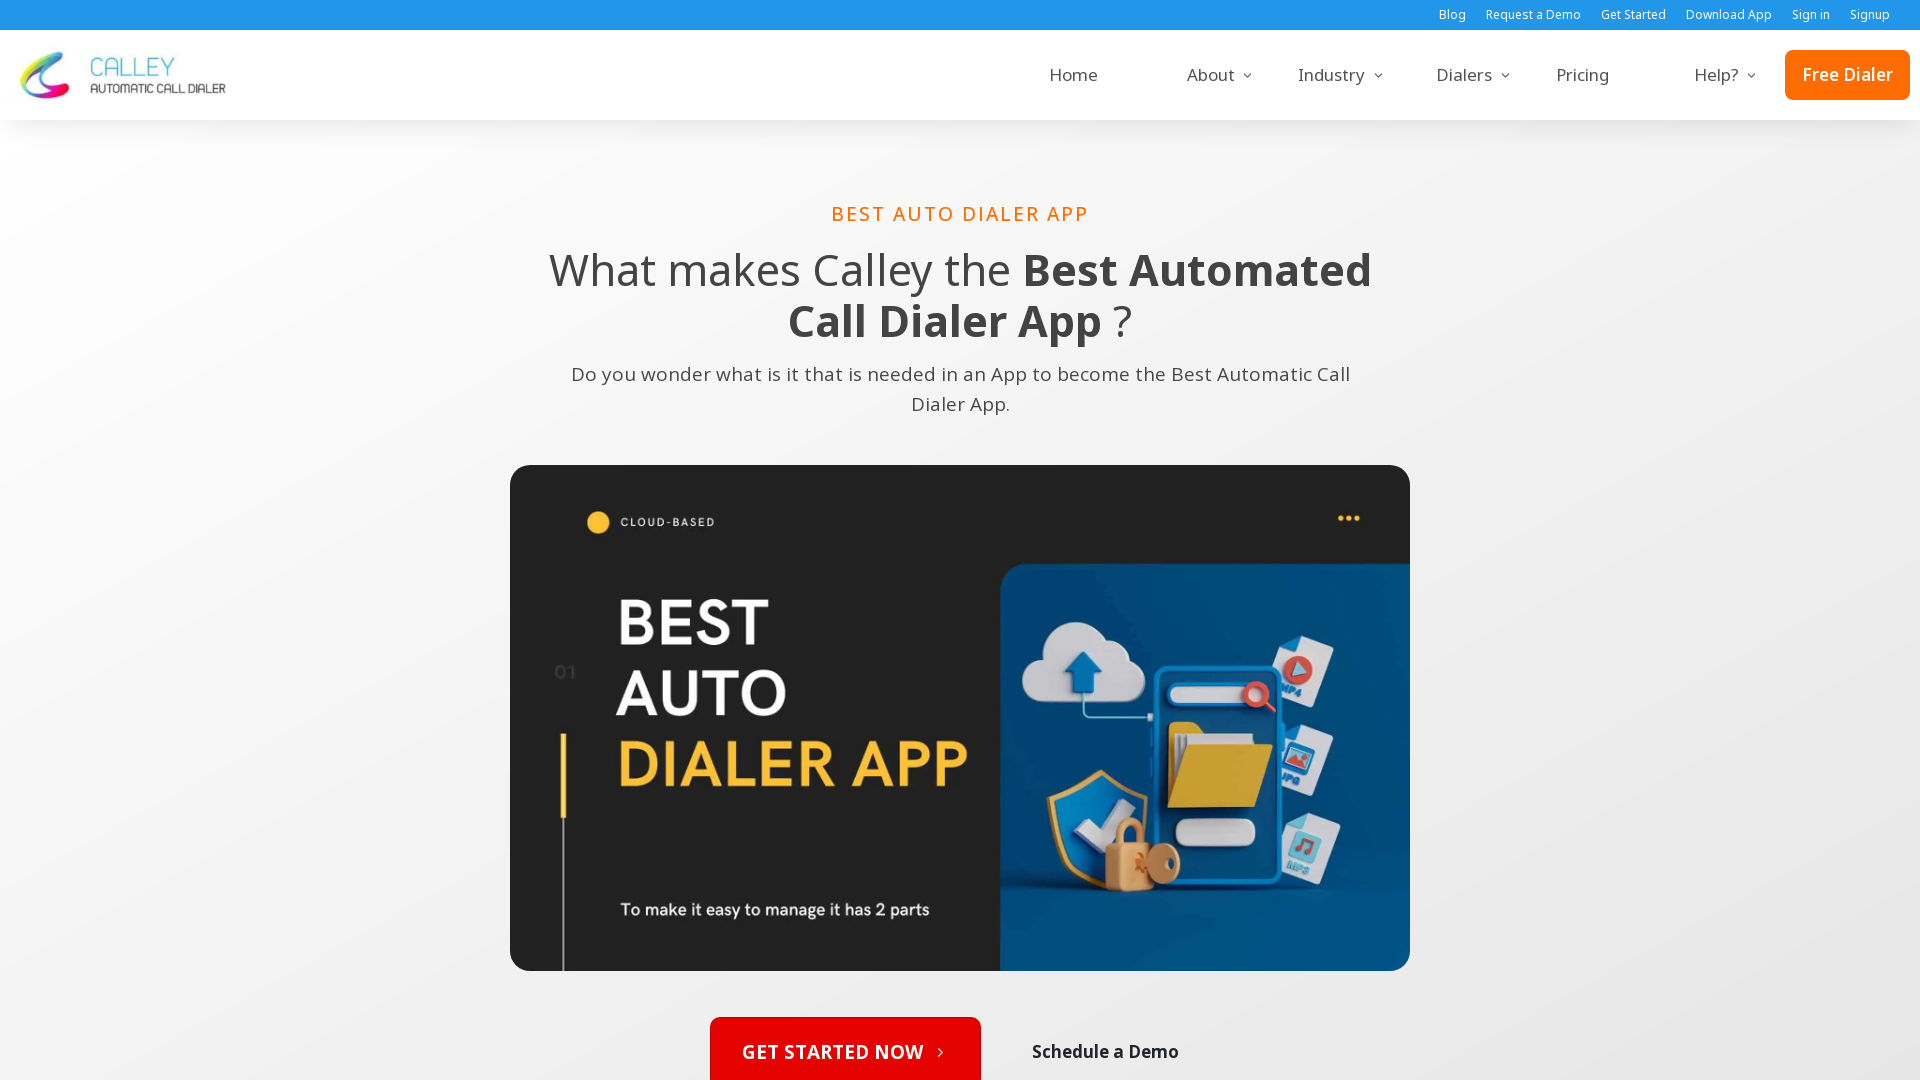

Page fully loaded at 1920x1080 resolution (networkidle)
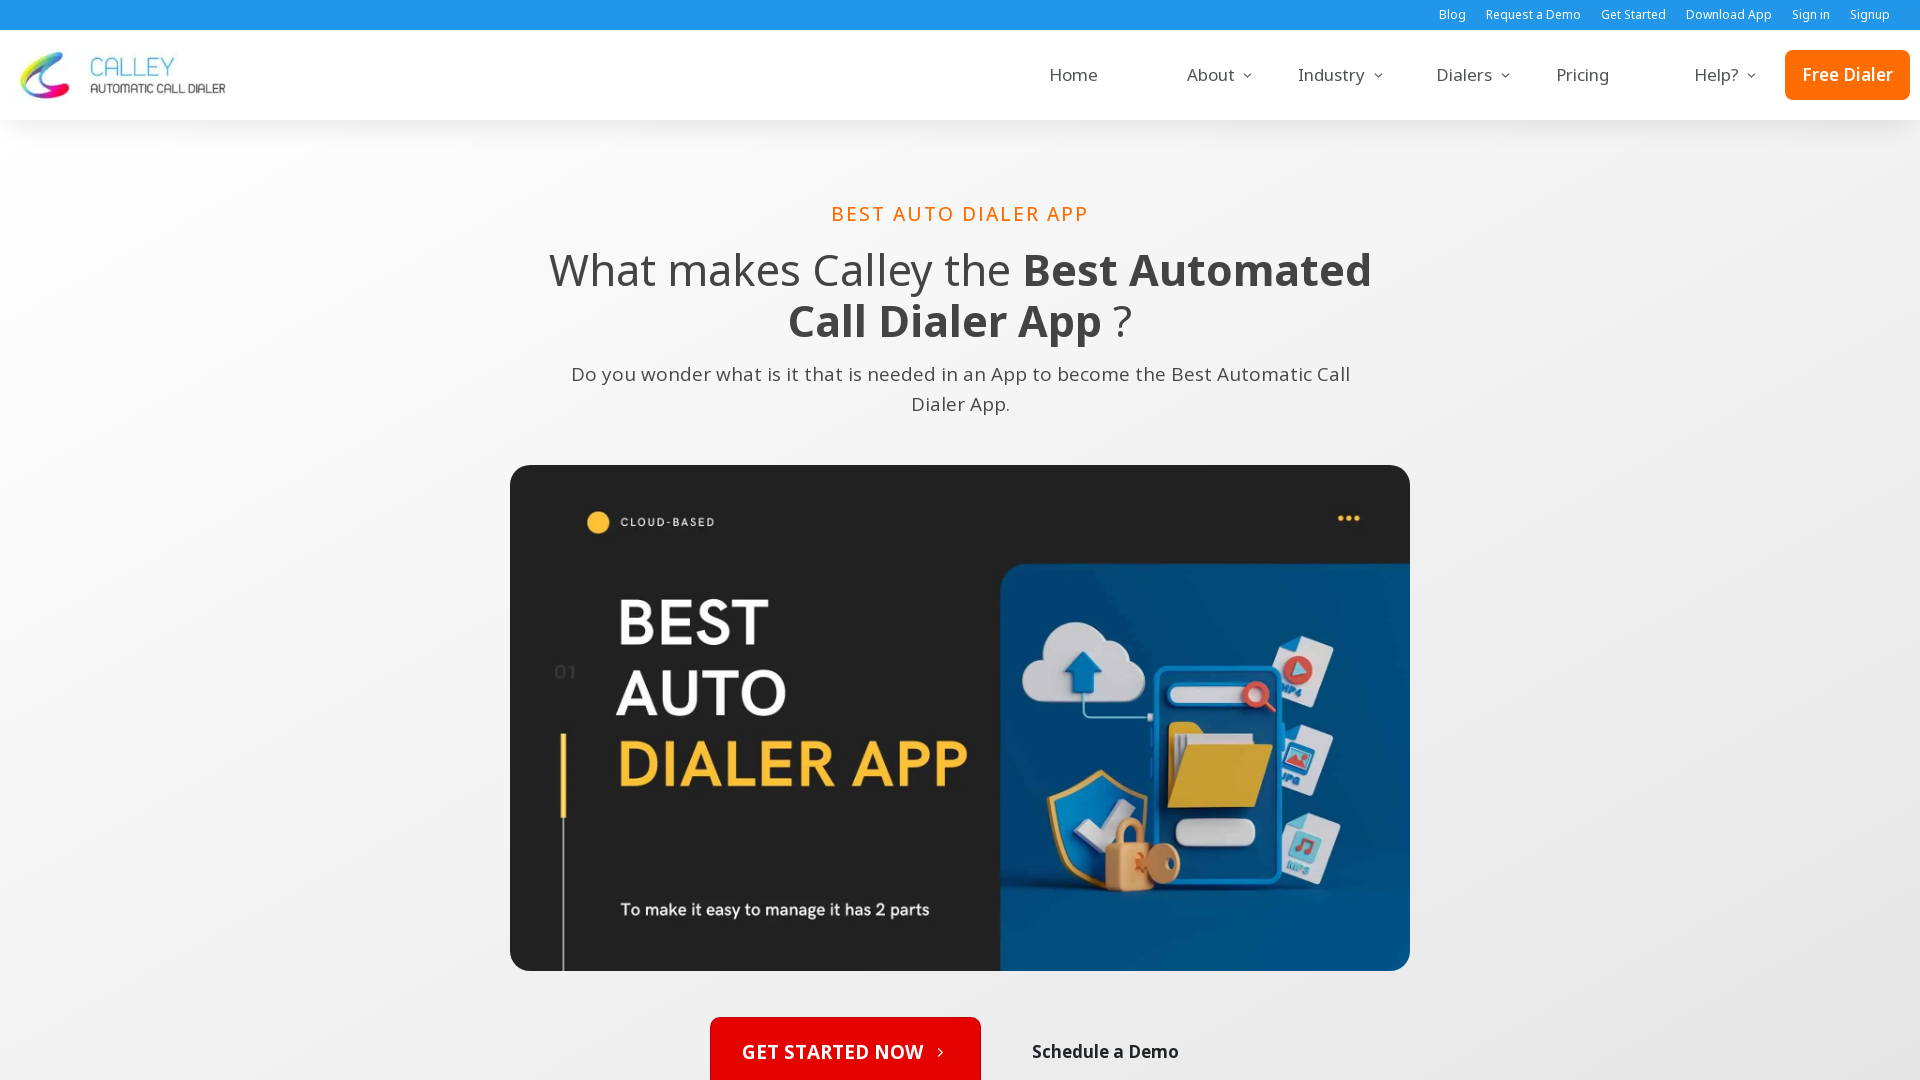

Set viewport size to 1366x768
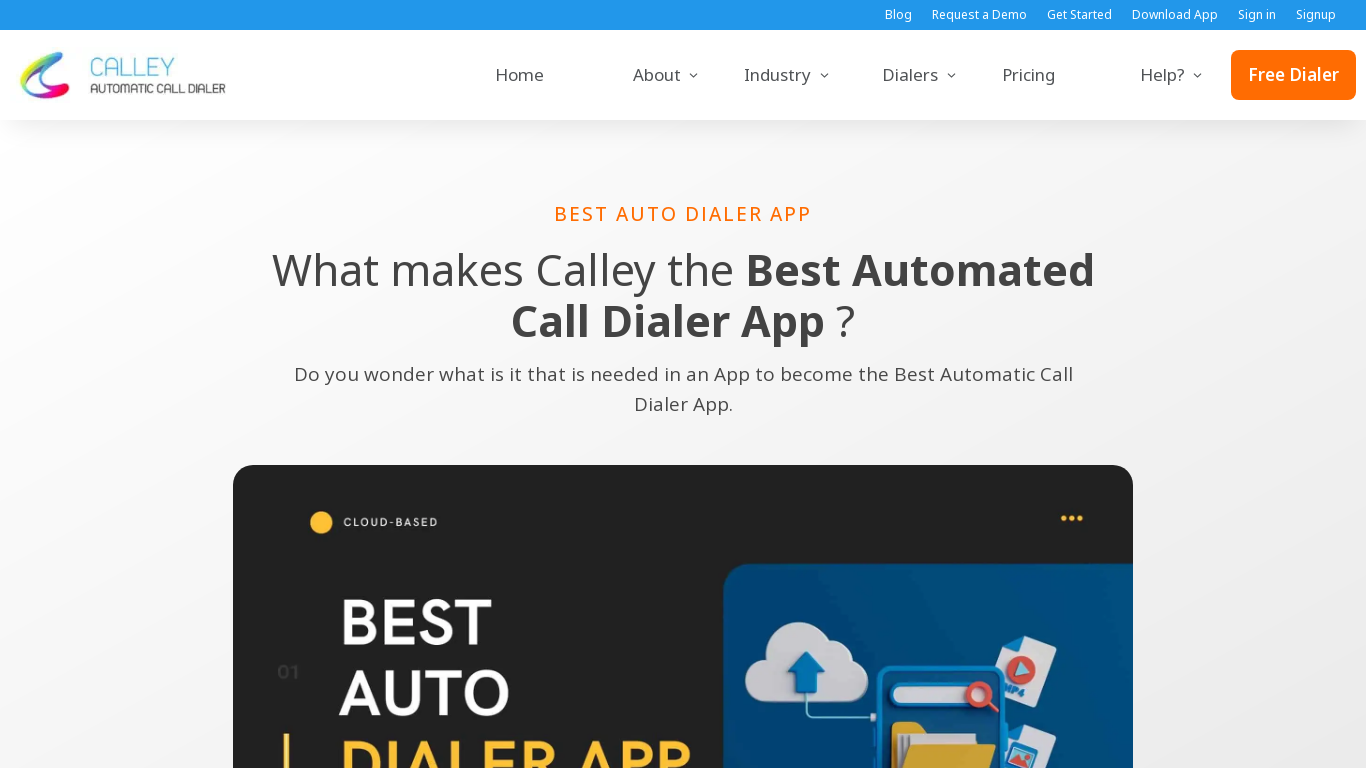

Reloaded page at 1366x768 resolution
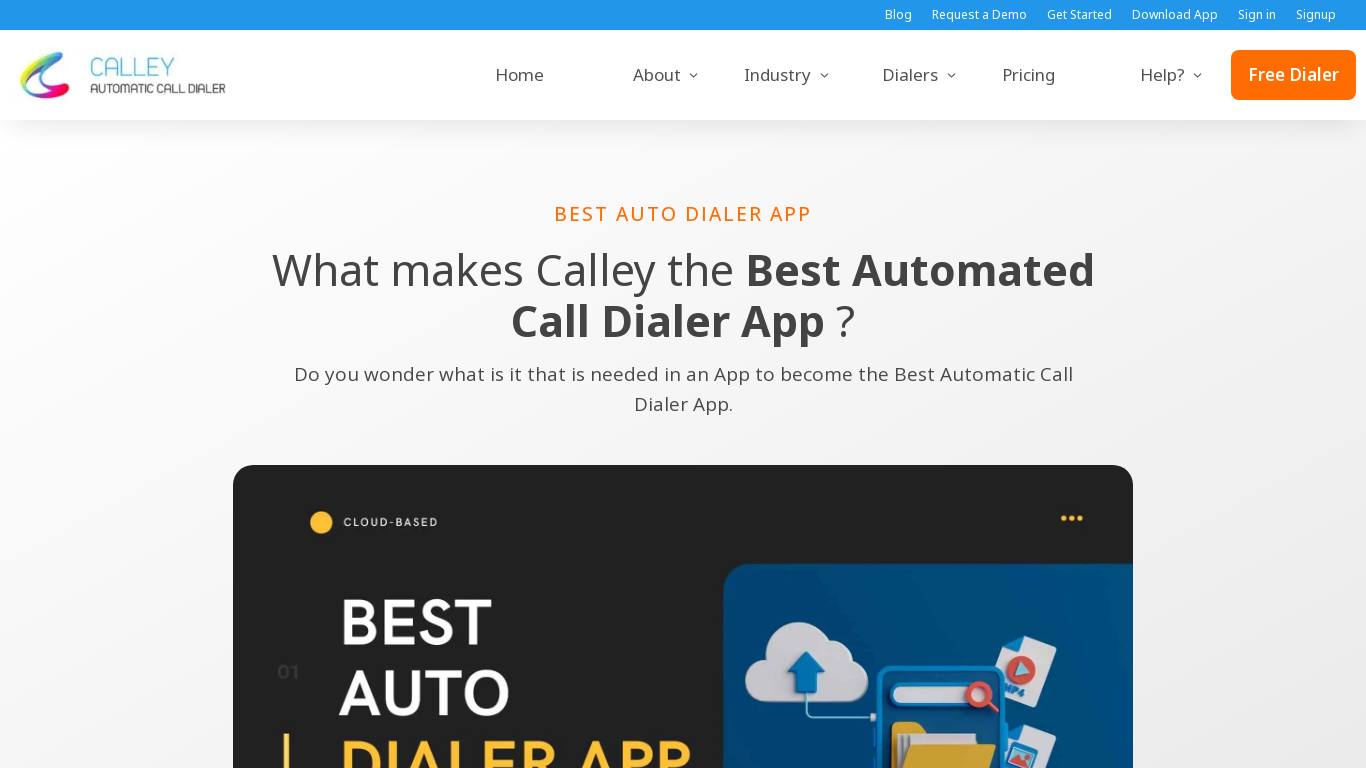

Page fully loaded at 1366x768 resolution (networkidle)
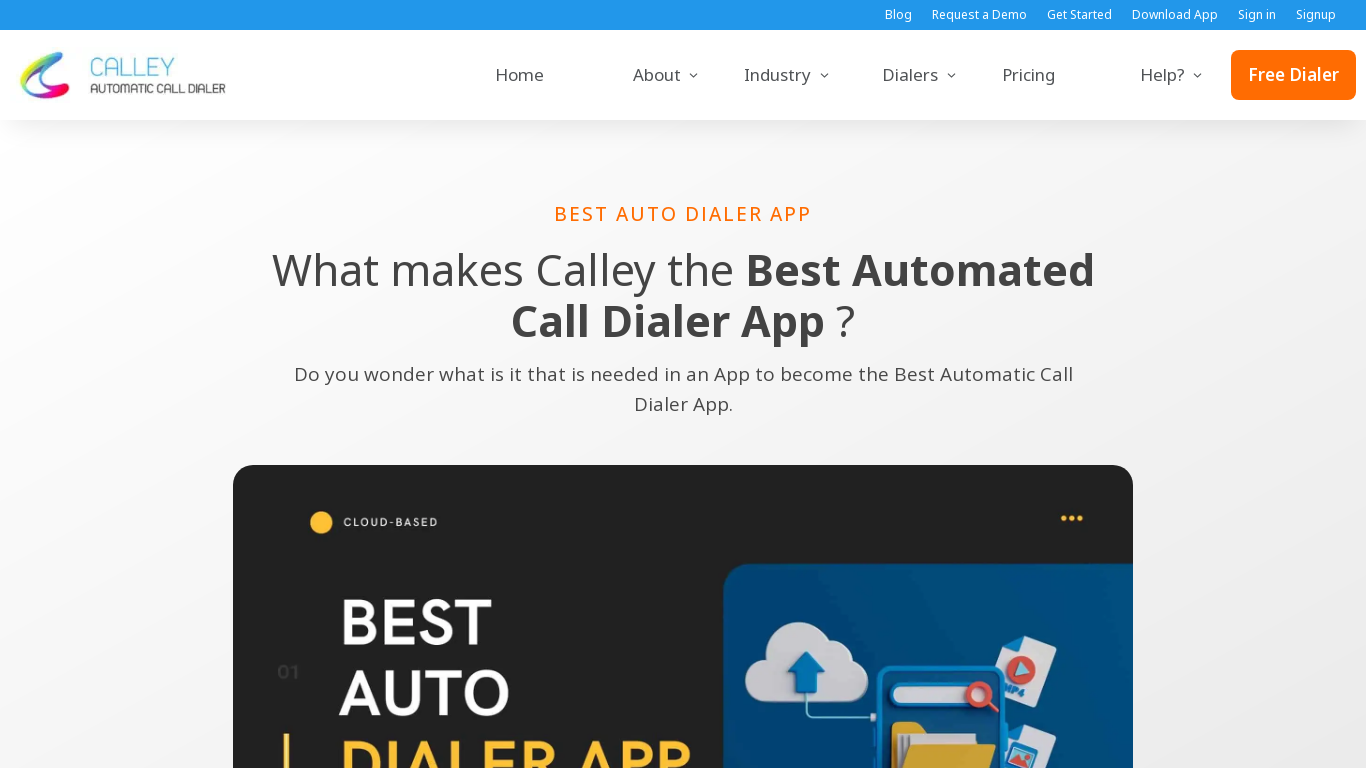

Set viewport size to 1536x864
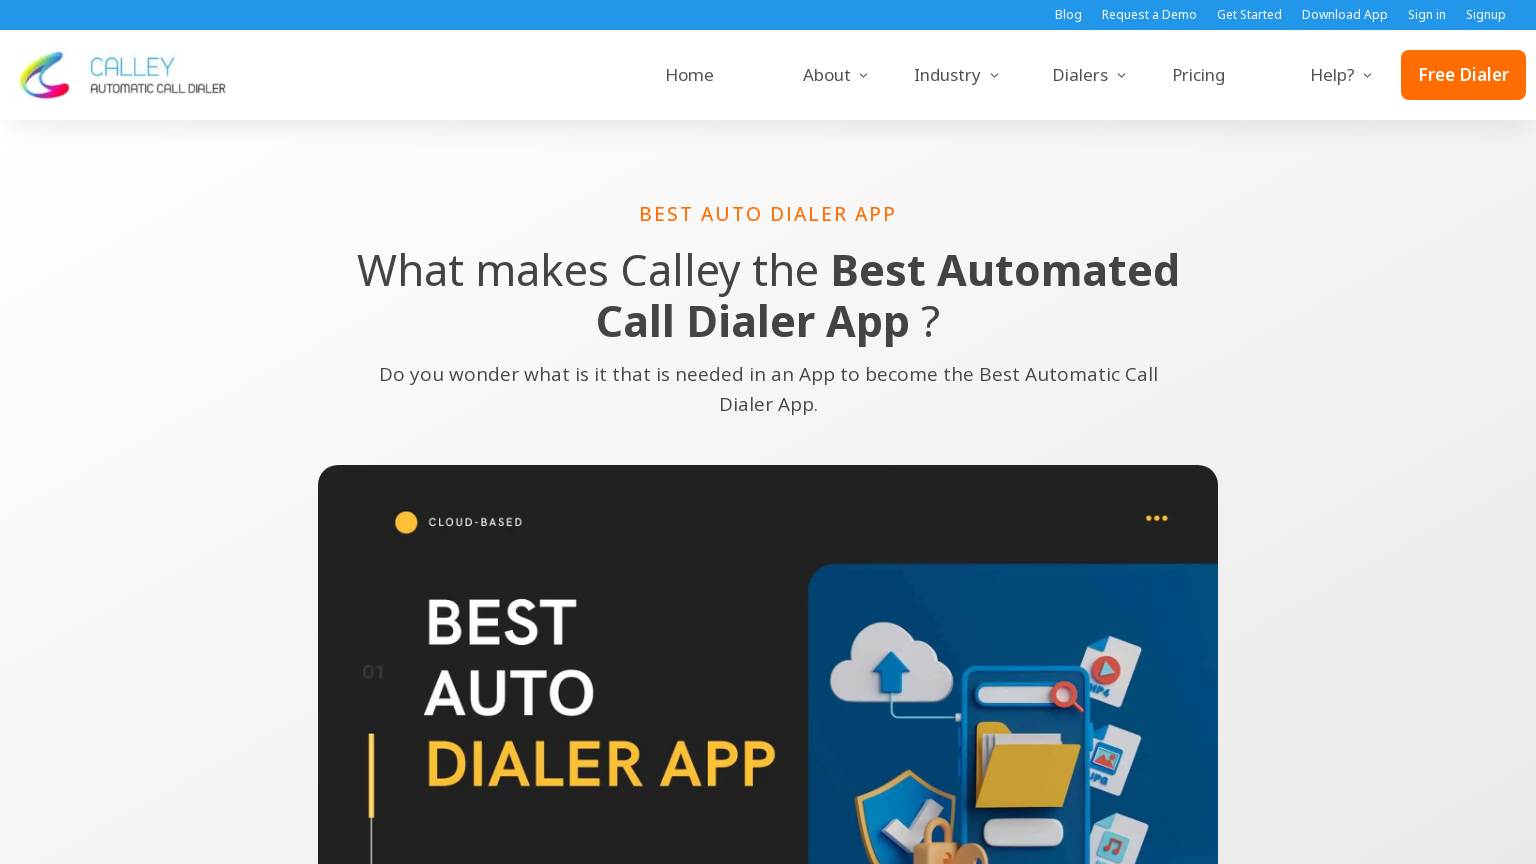

Reloaded page at 1536x864 resolution
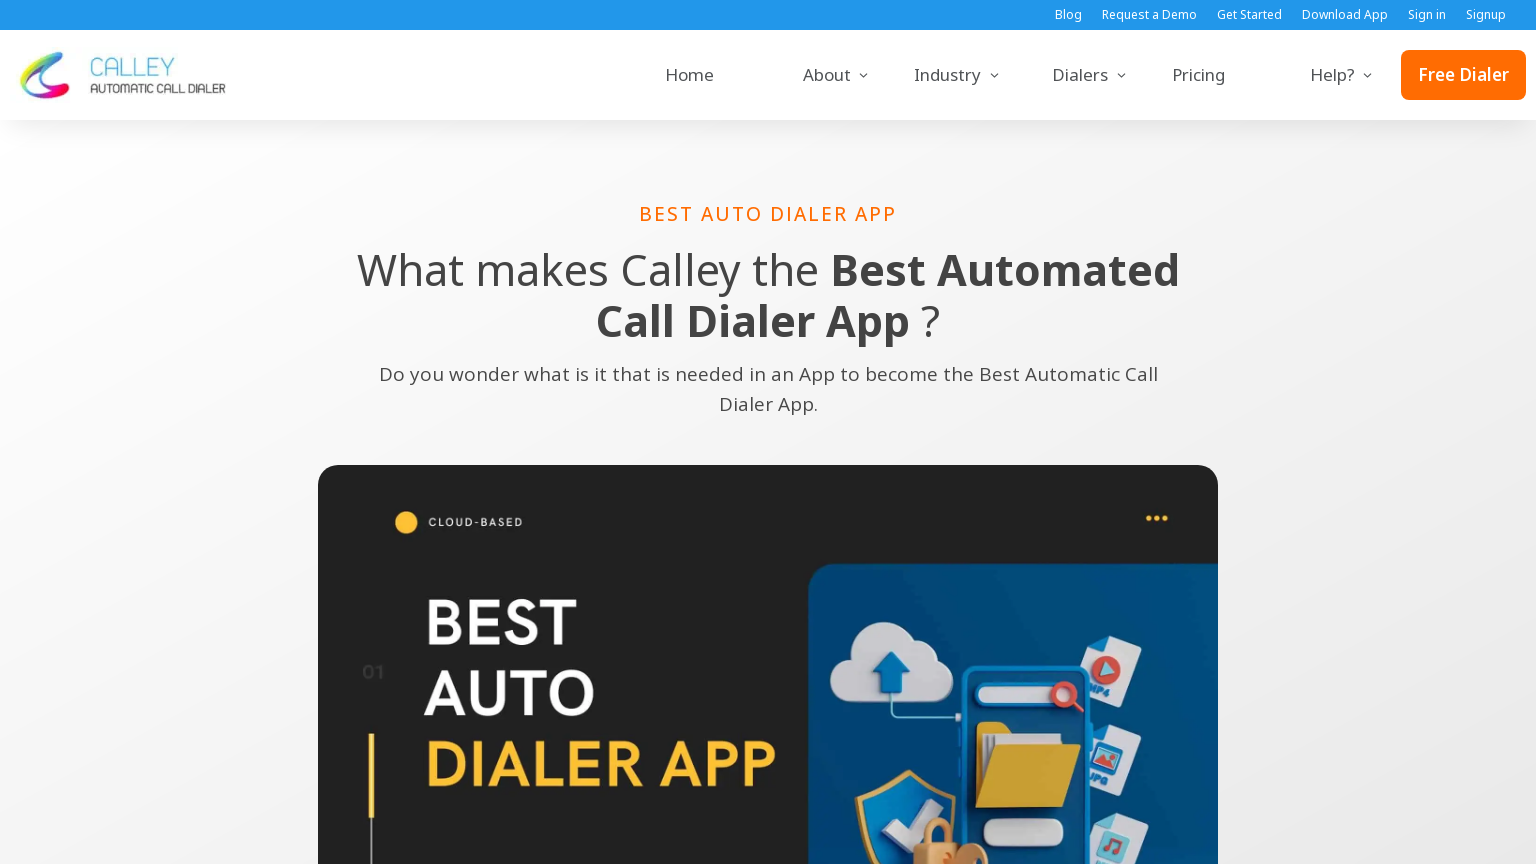

Page fully loaded at 1536x864 resolution (networkidle)
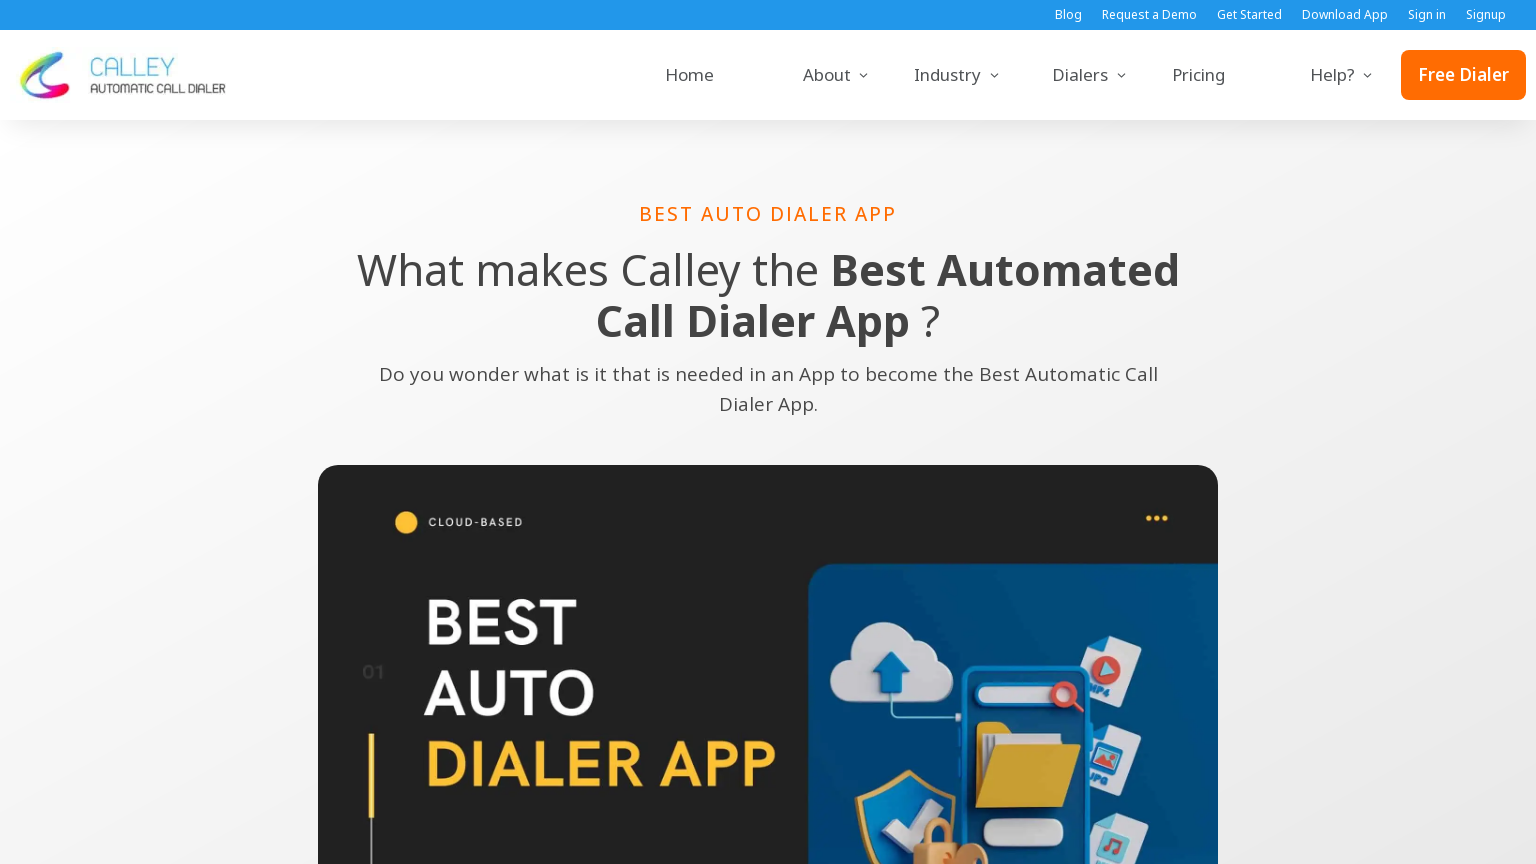

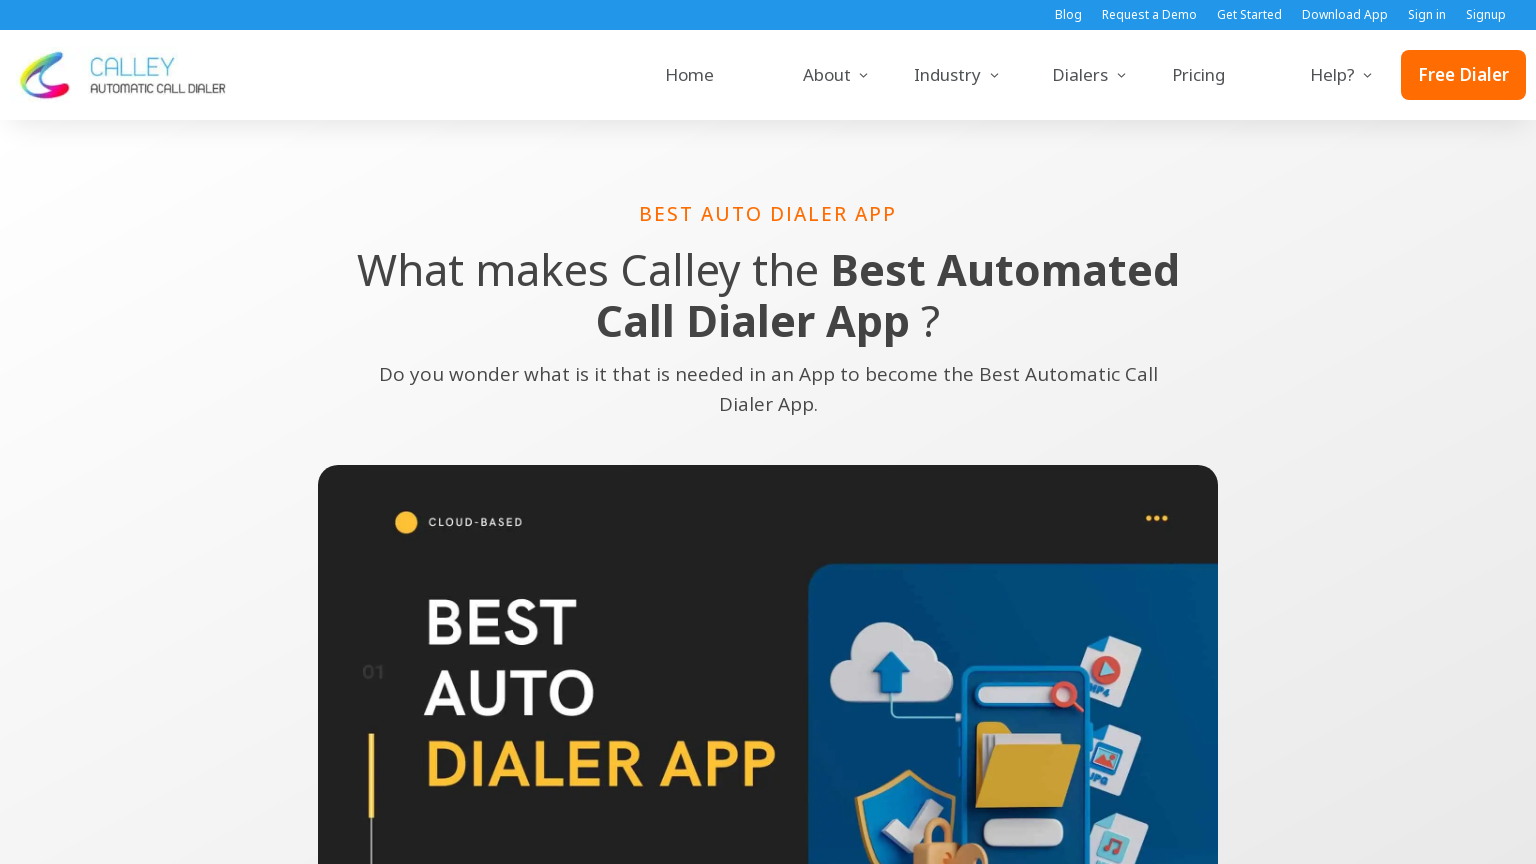